Tests mouse drag-and-drop actions on a price range slider by dragging the left slider handle to the right and the right slider handle to the left

Starting URL: https://www.jqueryscript.net/demo/Price-Range-Slider-jQuery-UI/

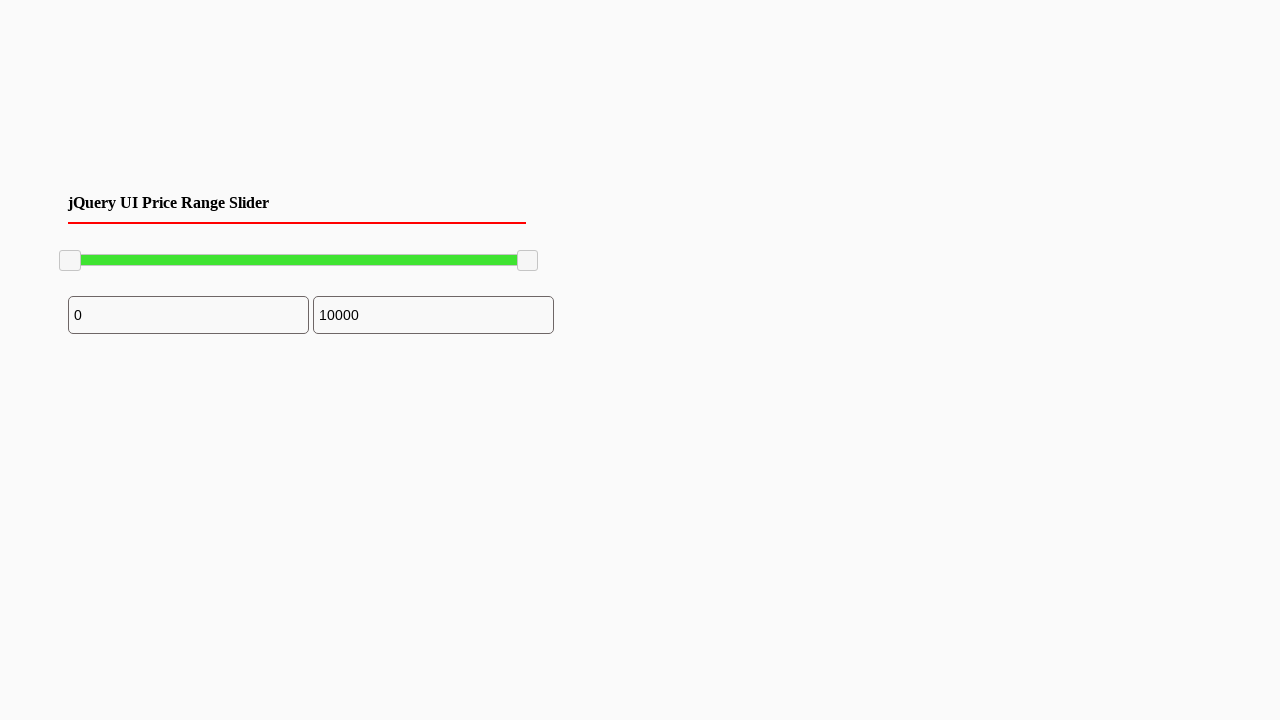

Waited for slider span elements to load
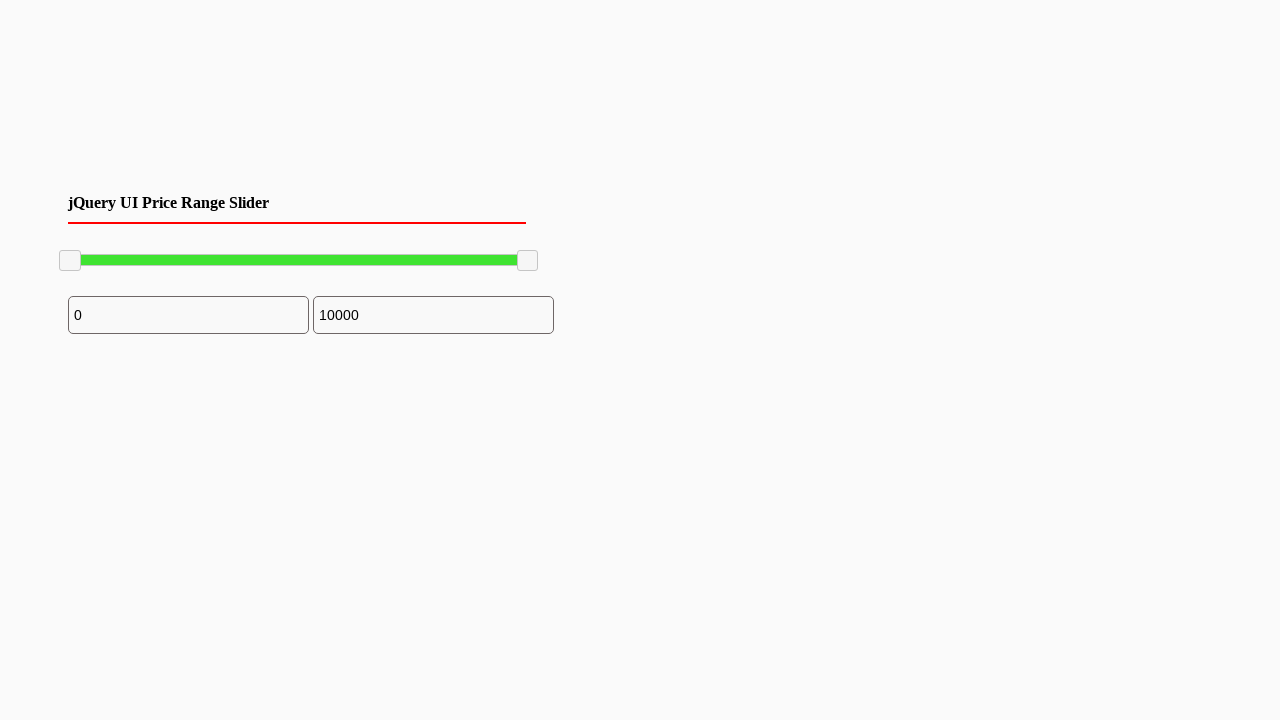

Located the left slider handle
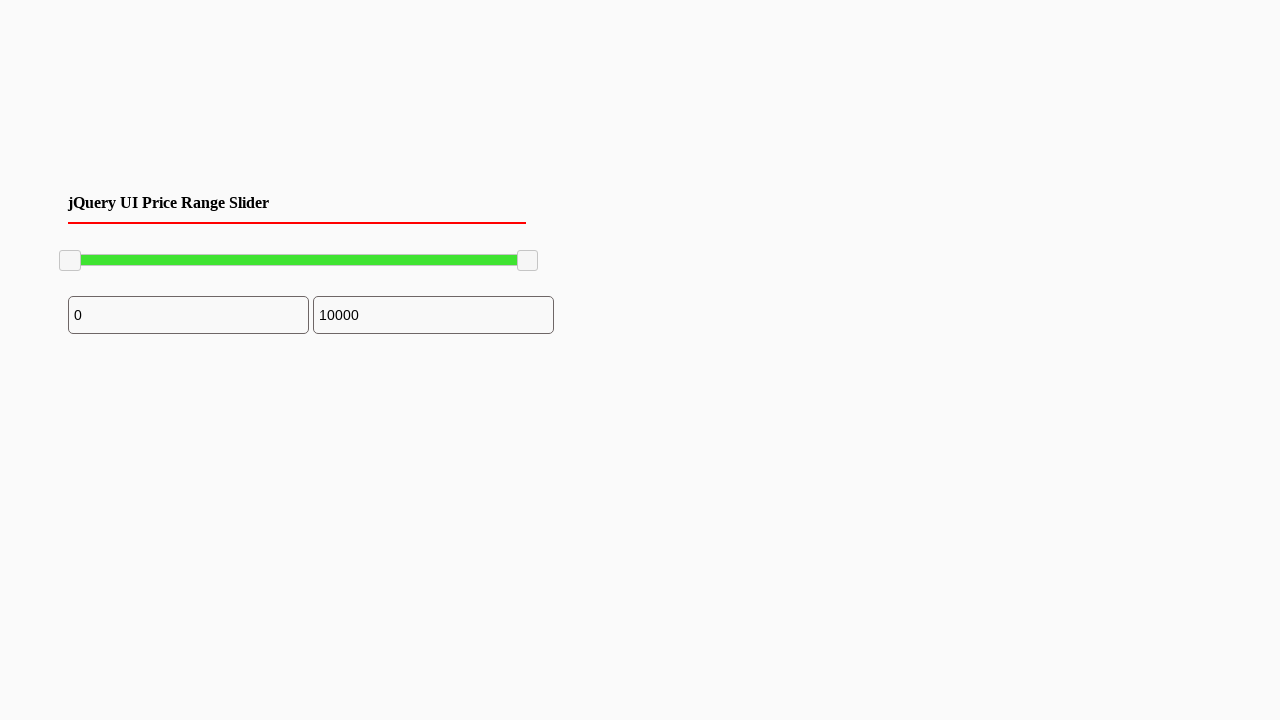

Moved mouse to left slider handle position at (70, 261)
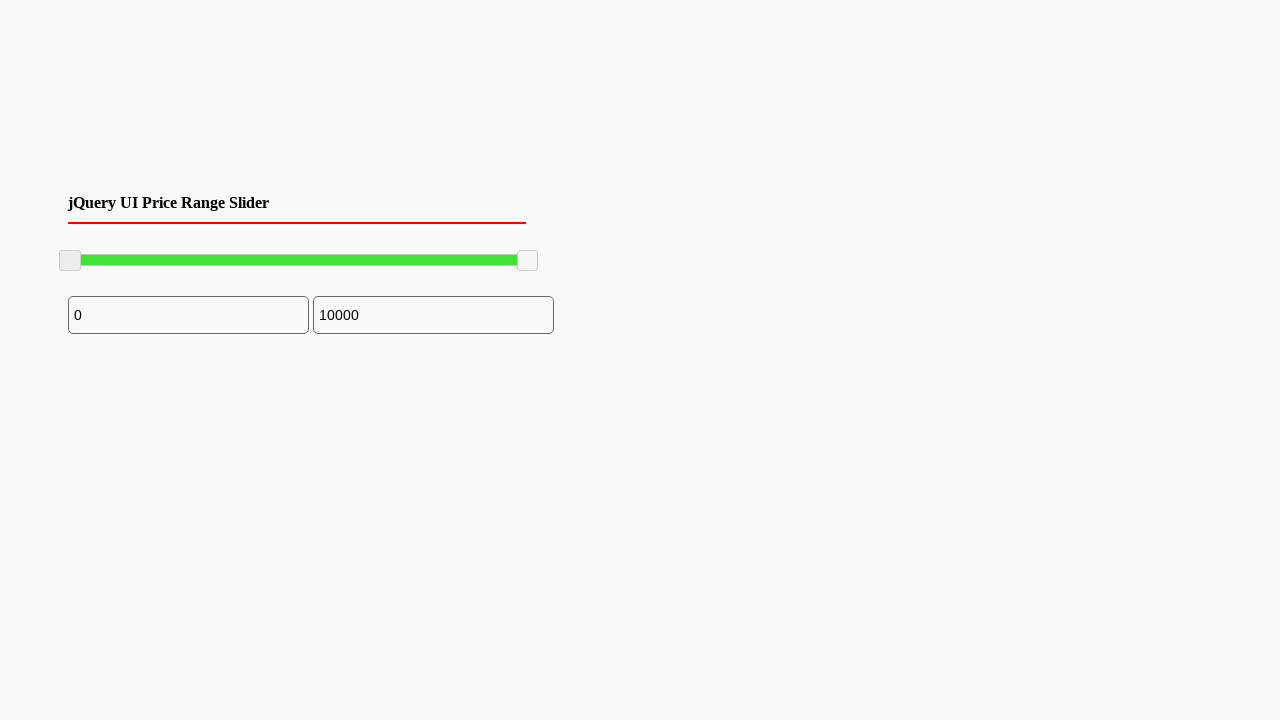

Pressed mouse button down on left slider handle at (70, 261)
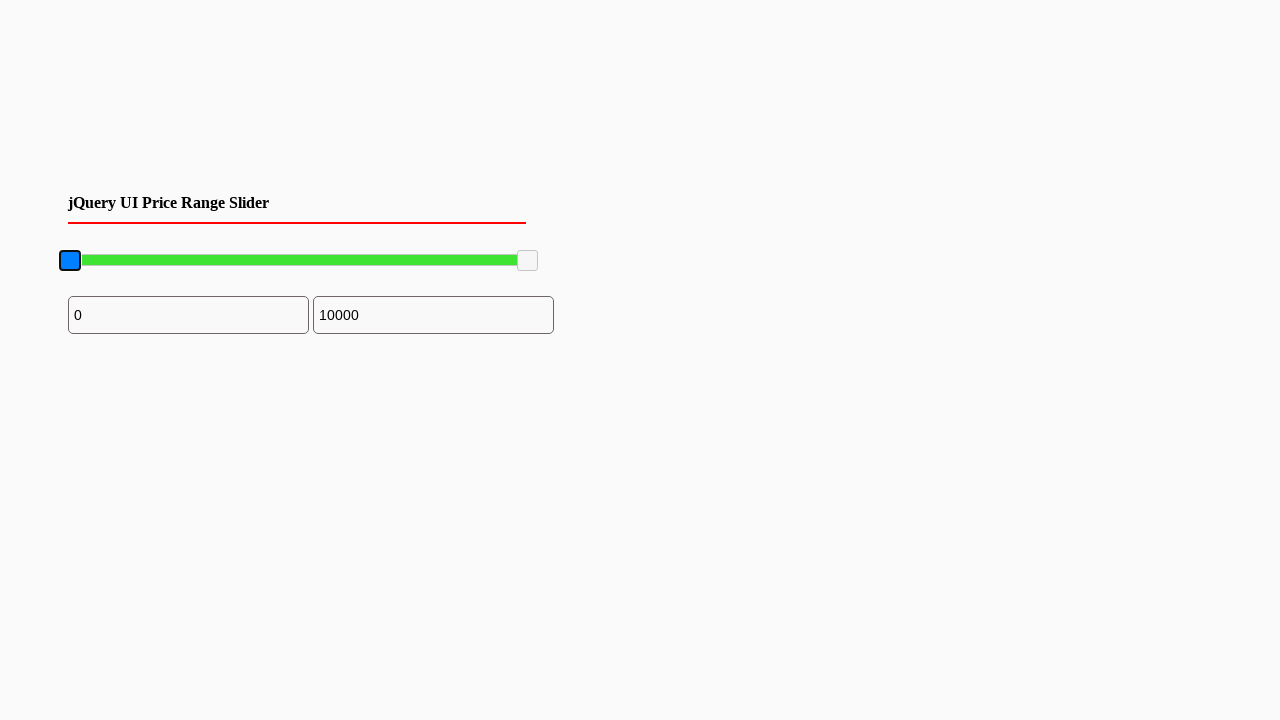

Dragged left slider handle to the right by 100 pixels at (170, 261)
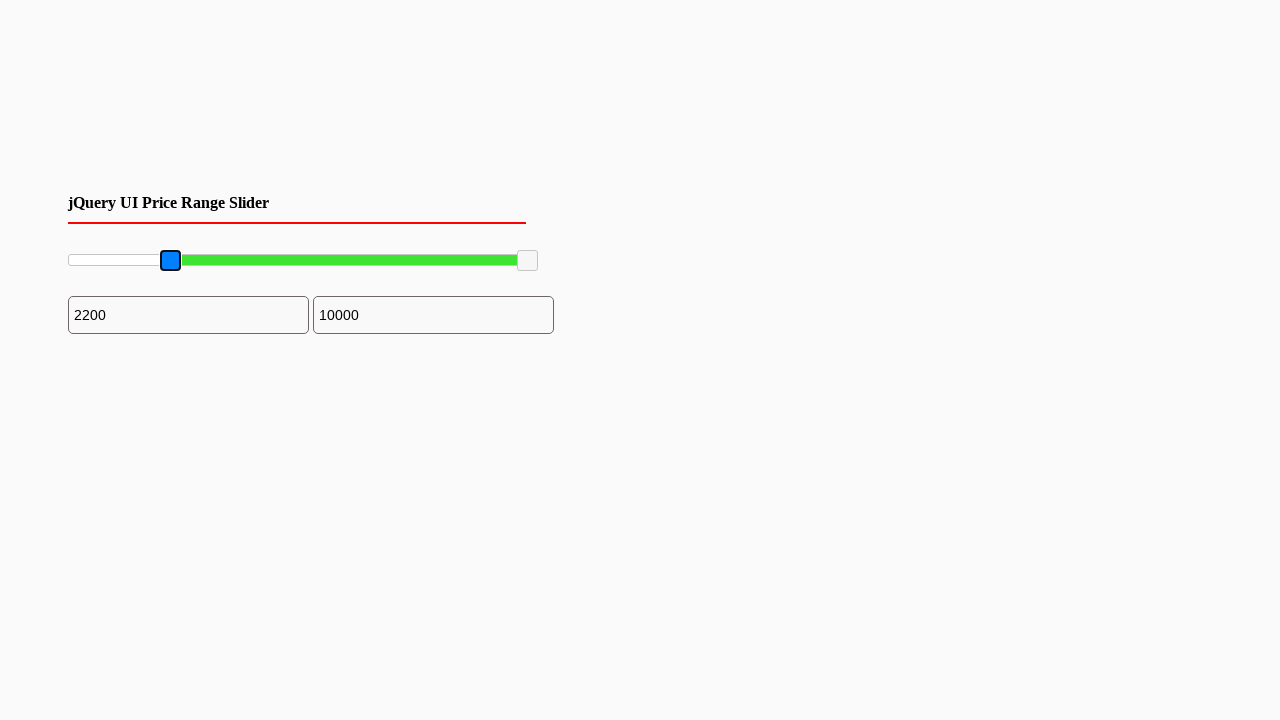

Released mouse button on left slider handle at (170, 261)
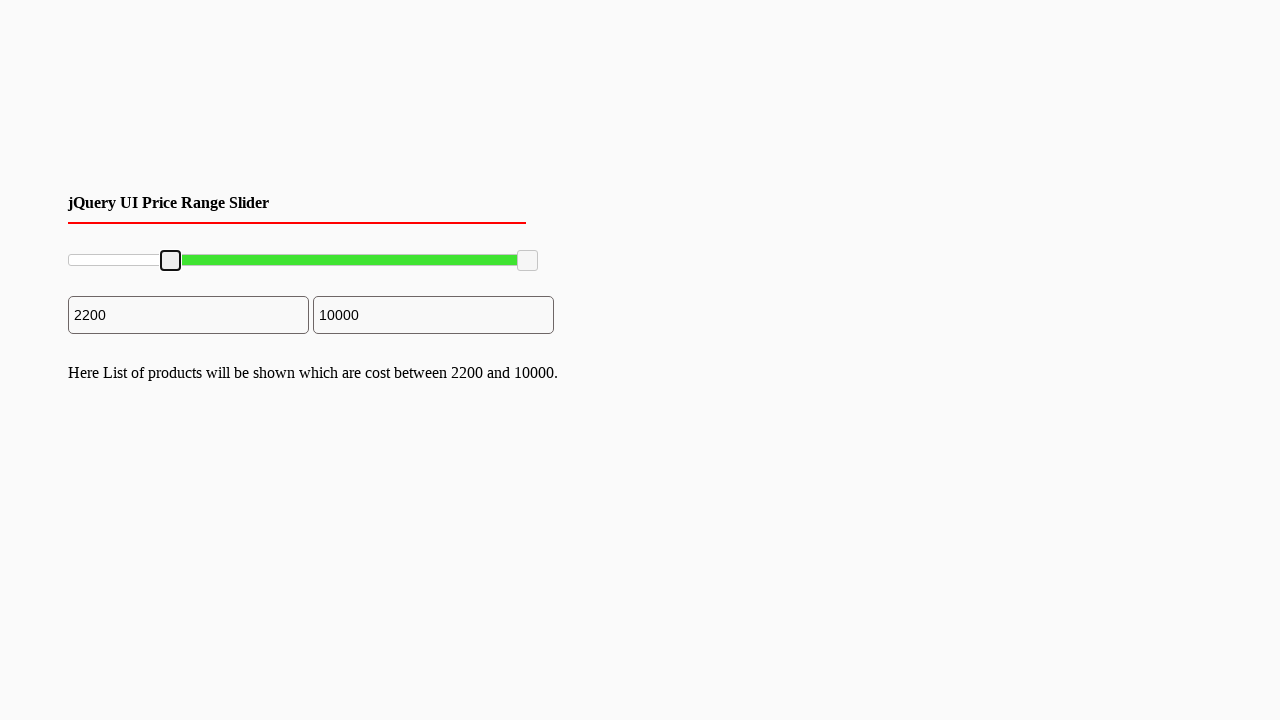

Located the right slider handle
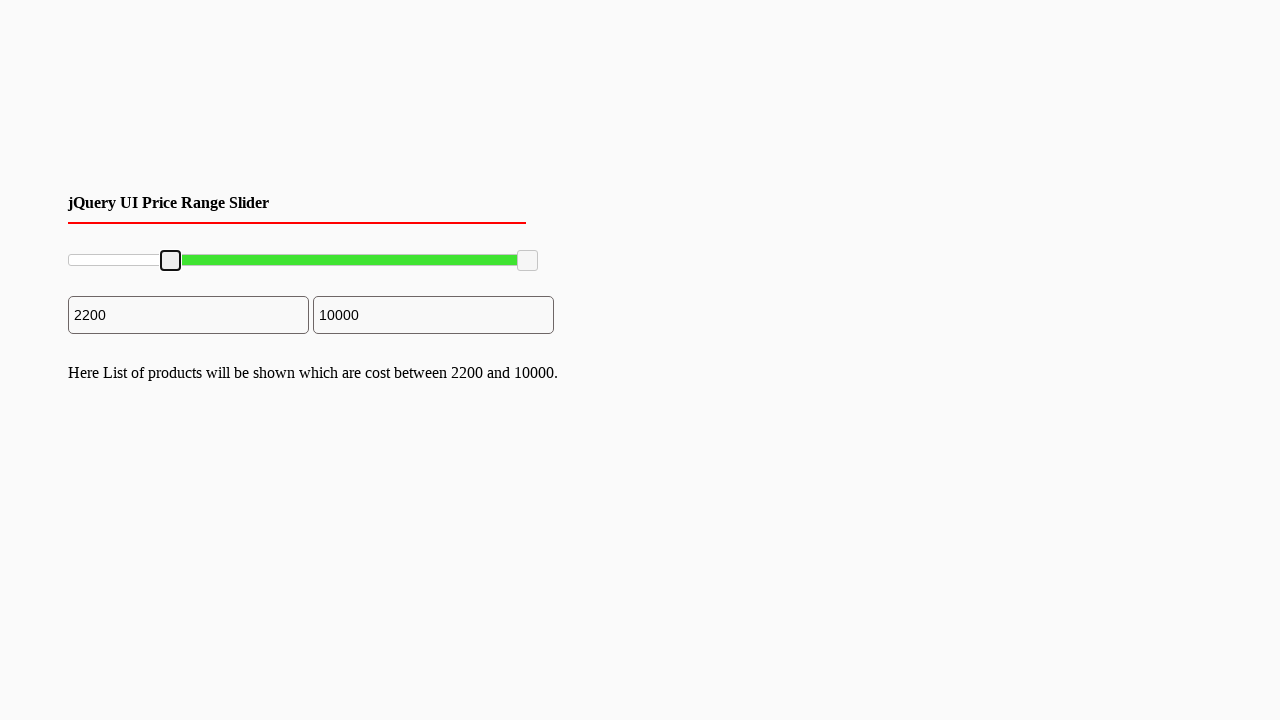

Moved mouse to right slider handle position at (528, 261)
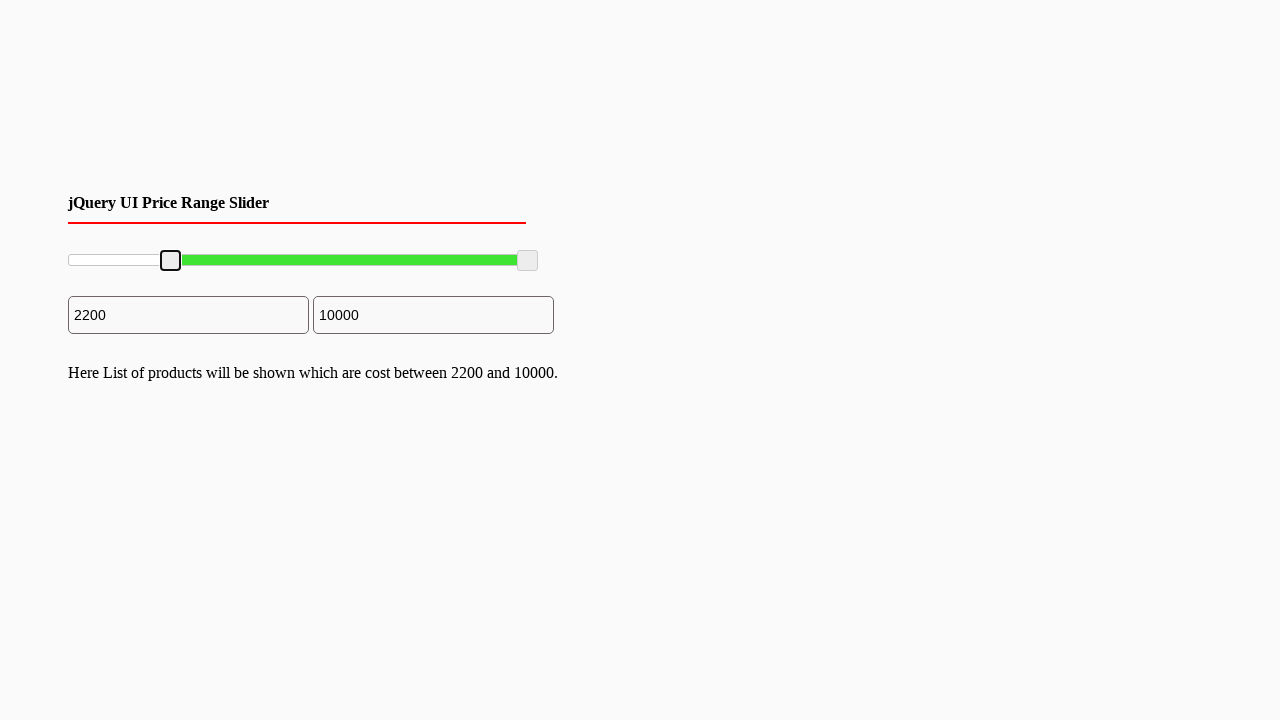

Pressed mouse button down on right slider handle at (528, 261)
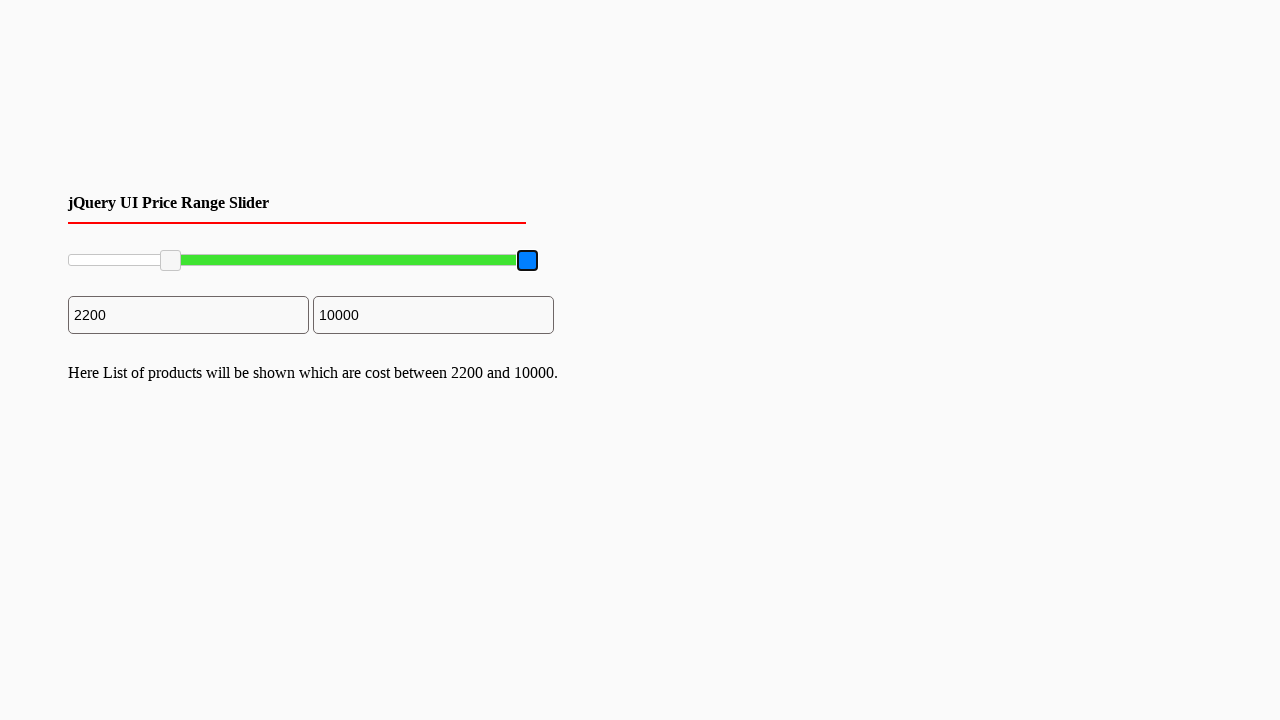

Dragged right slider handle to the left by 150 pixels at (378, 261)
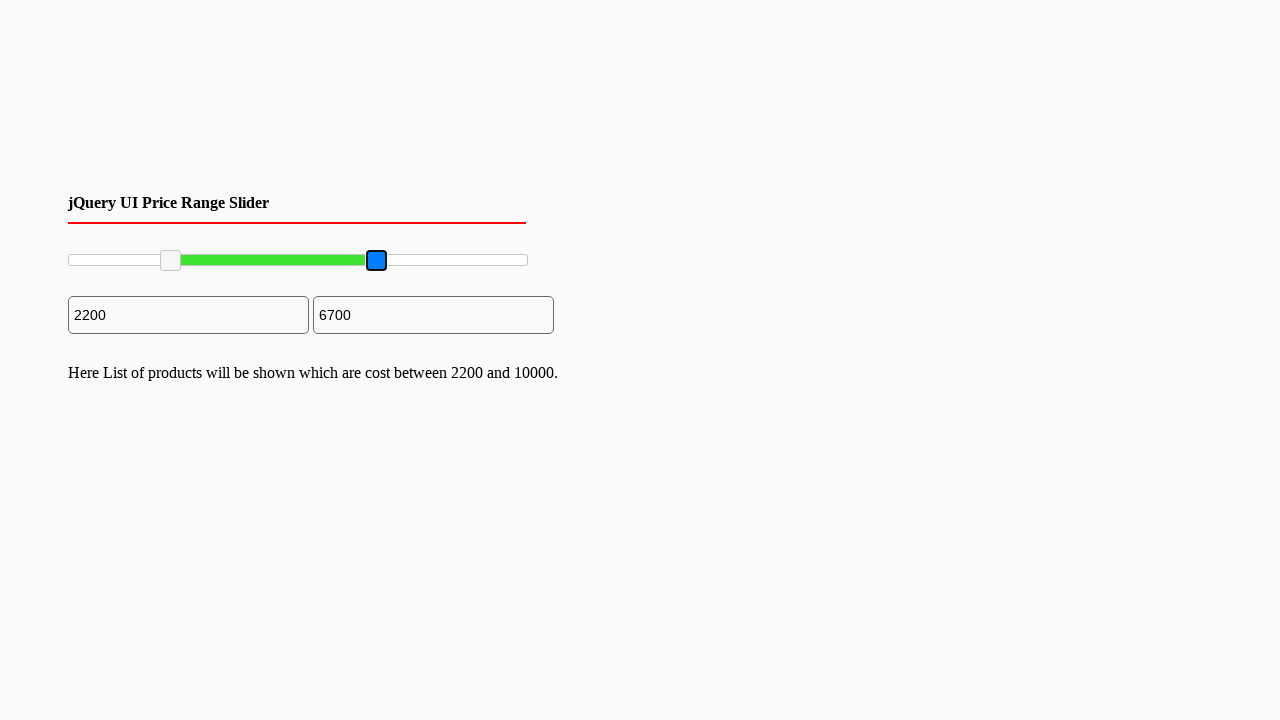

Released mouse button on right slider handle at (378, 261)
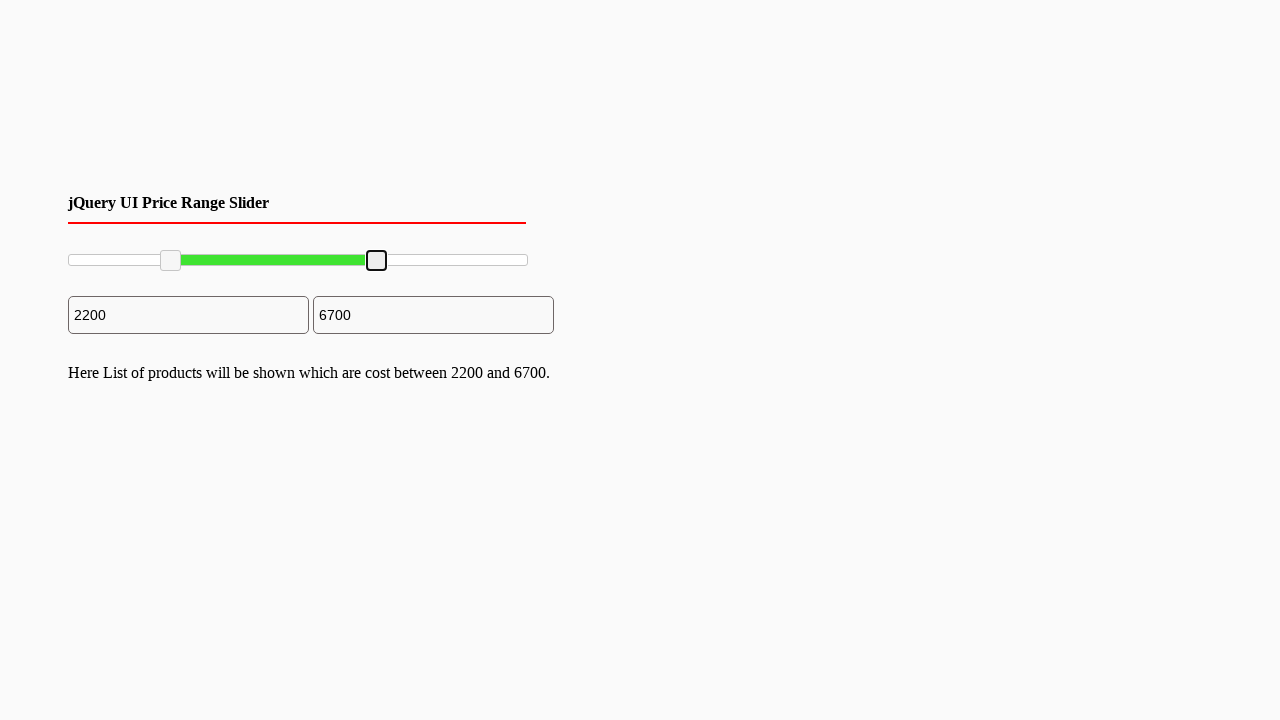

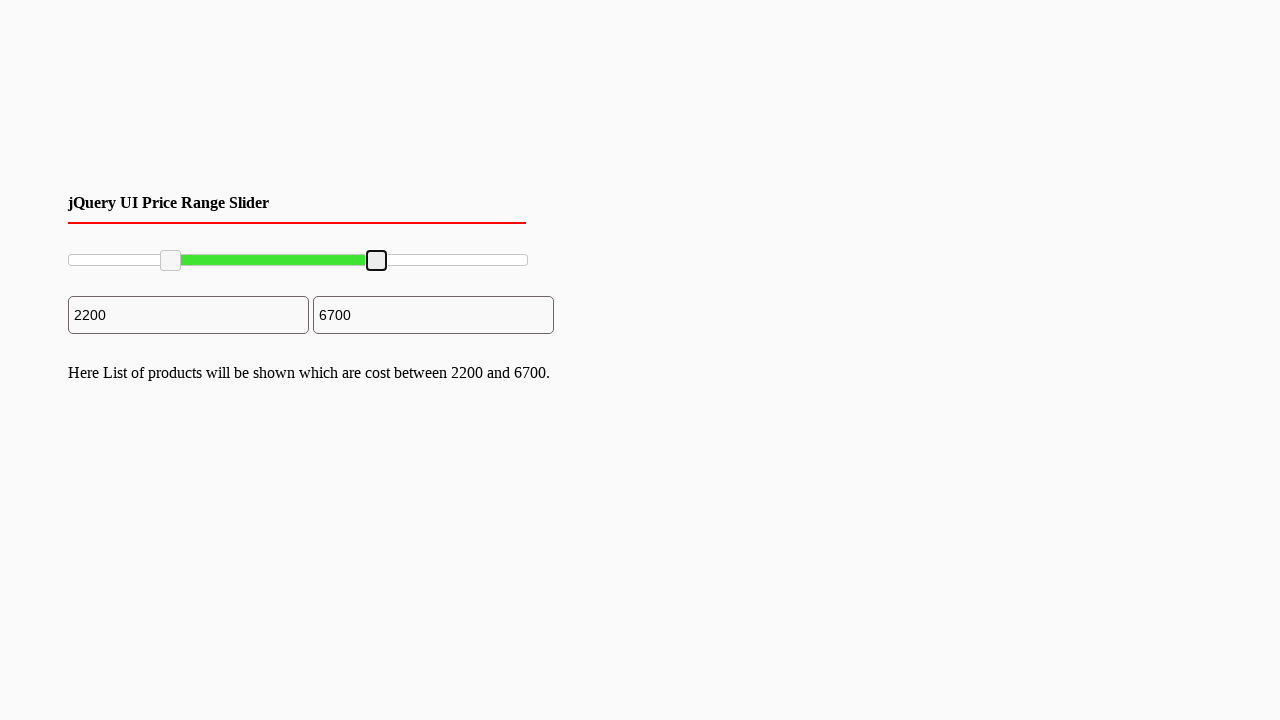